Tests clicking a checkbox element to toggle its state.

Starting URL: https://bonigarcia.dev/selenium-webdriver-java/web-form.html

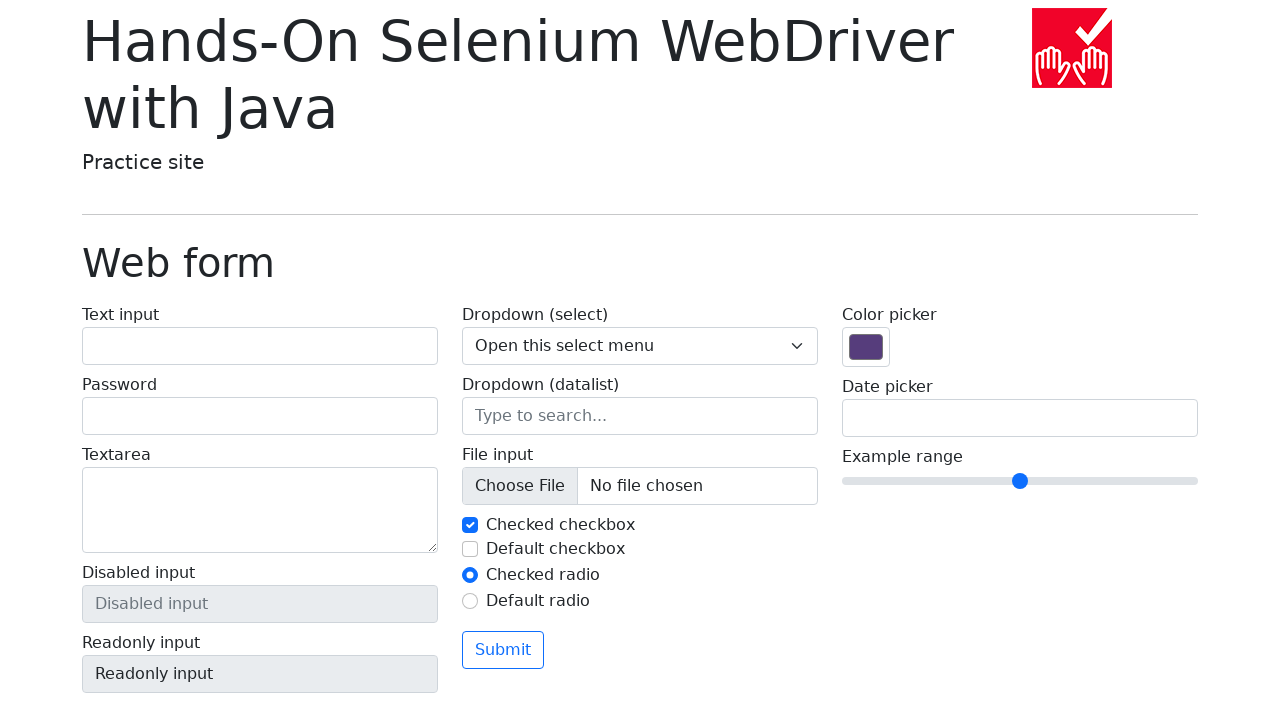

Clicked checkbox element #my-check-2 to toggle its state at (470, 549) on #my-check-2
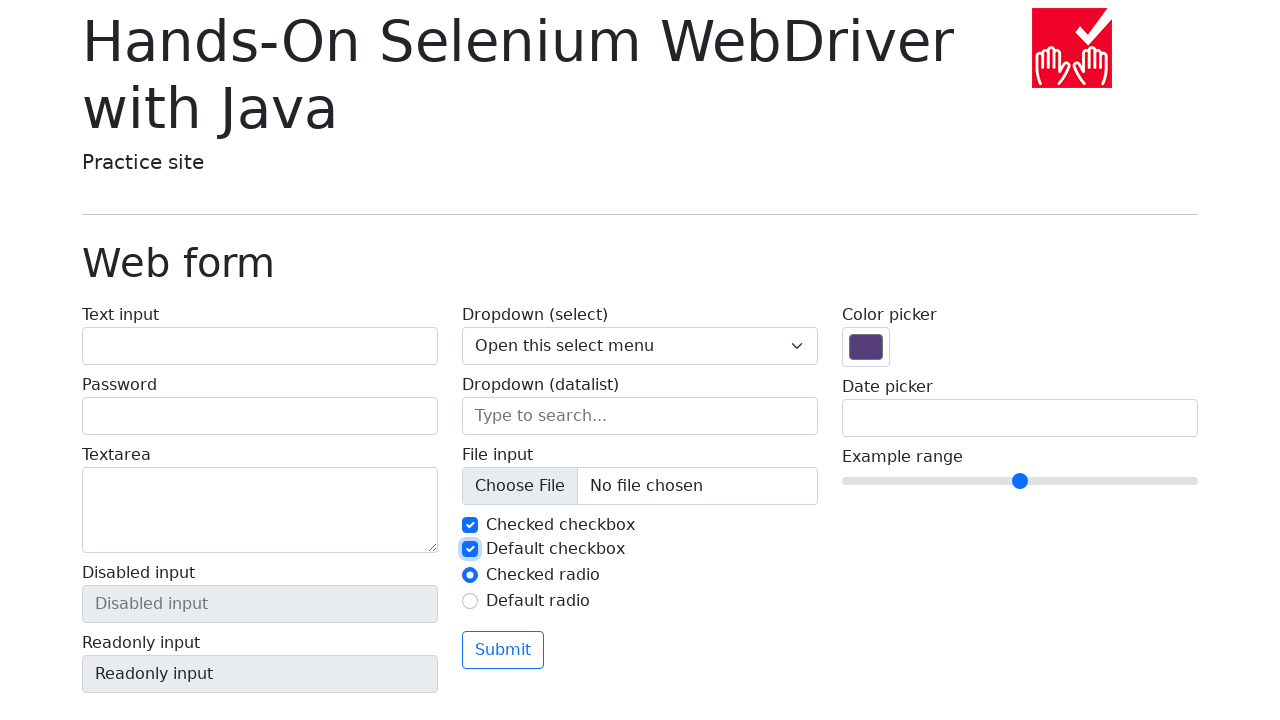

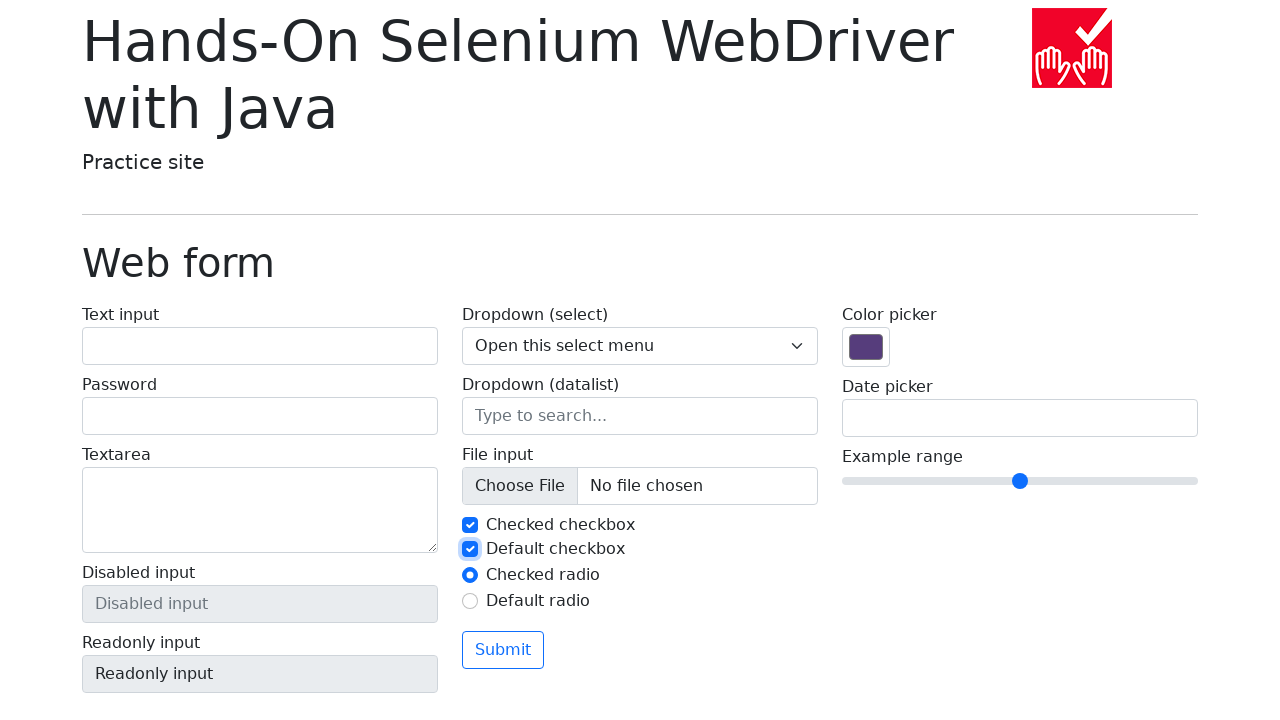